Tests navigation to the A/B Testing page and verifies the page header is displayed correctly

Starting URL: https://the-internet.herokuapp.com/

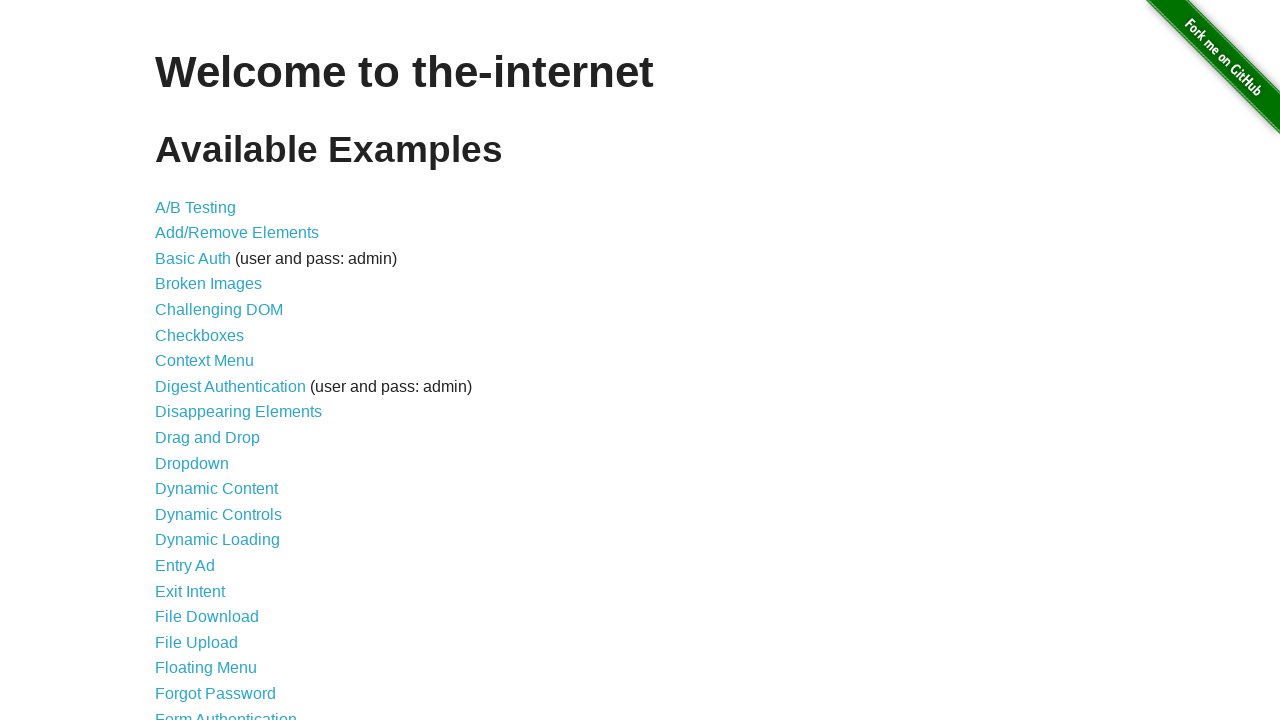

Clicked on A/B Testing link at (196, 207) on a[href='/abtest']
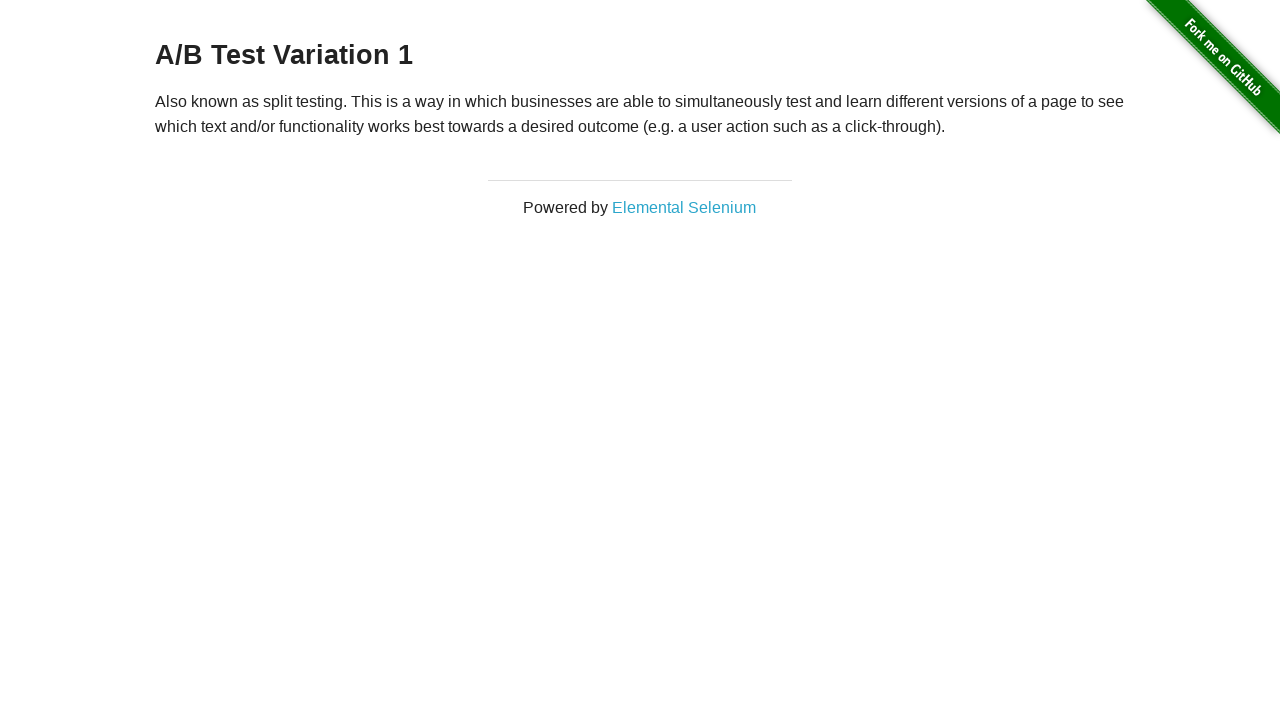

Located A/B Test page header element
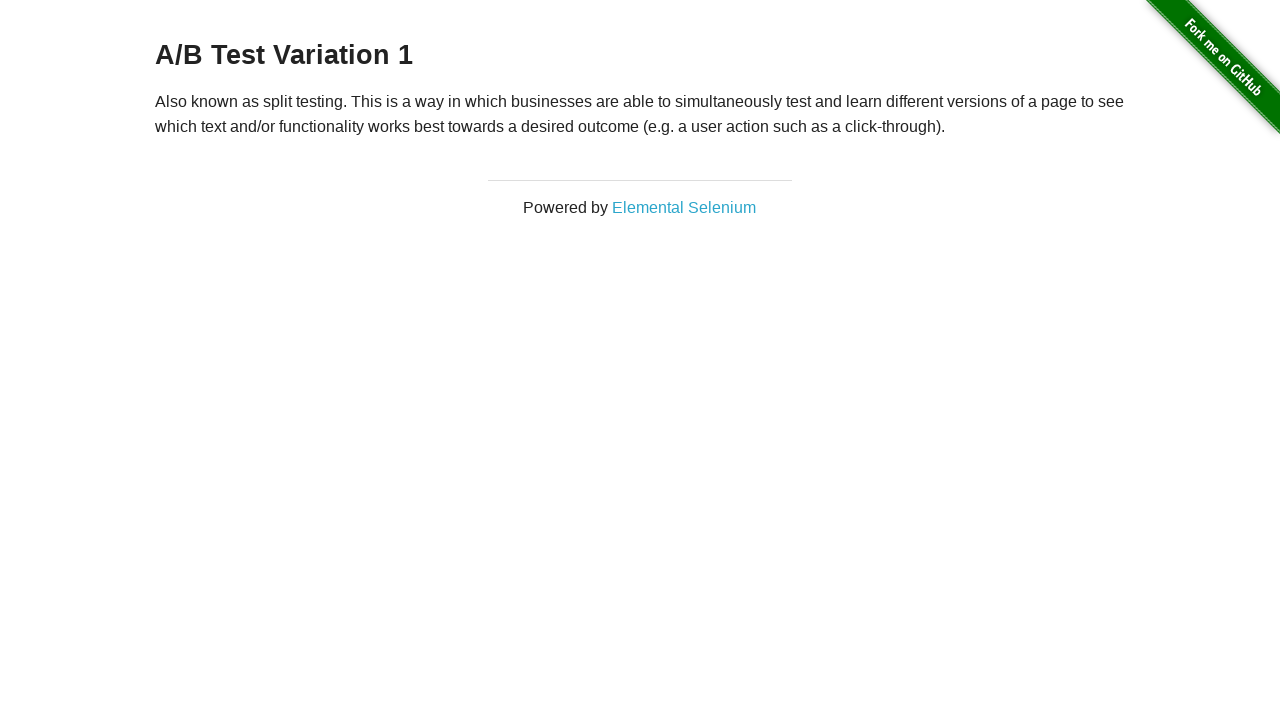

Verified A/B Test page header is displayed
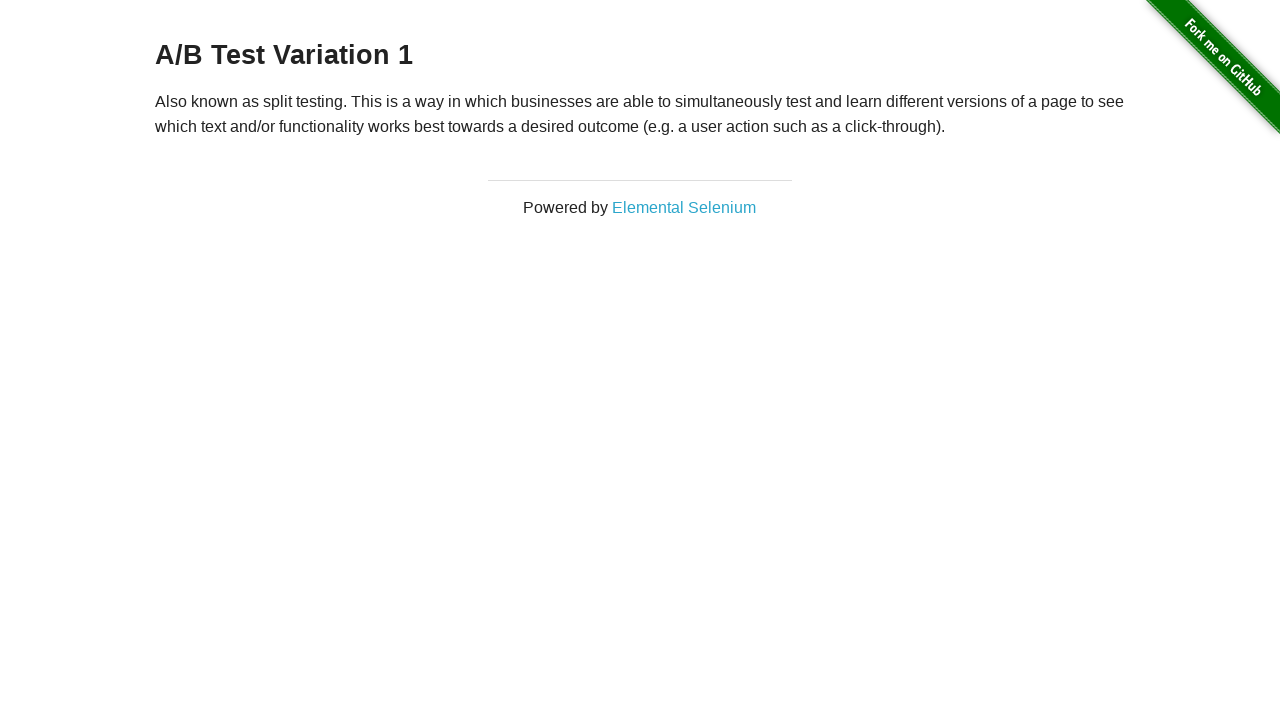

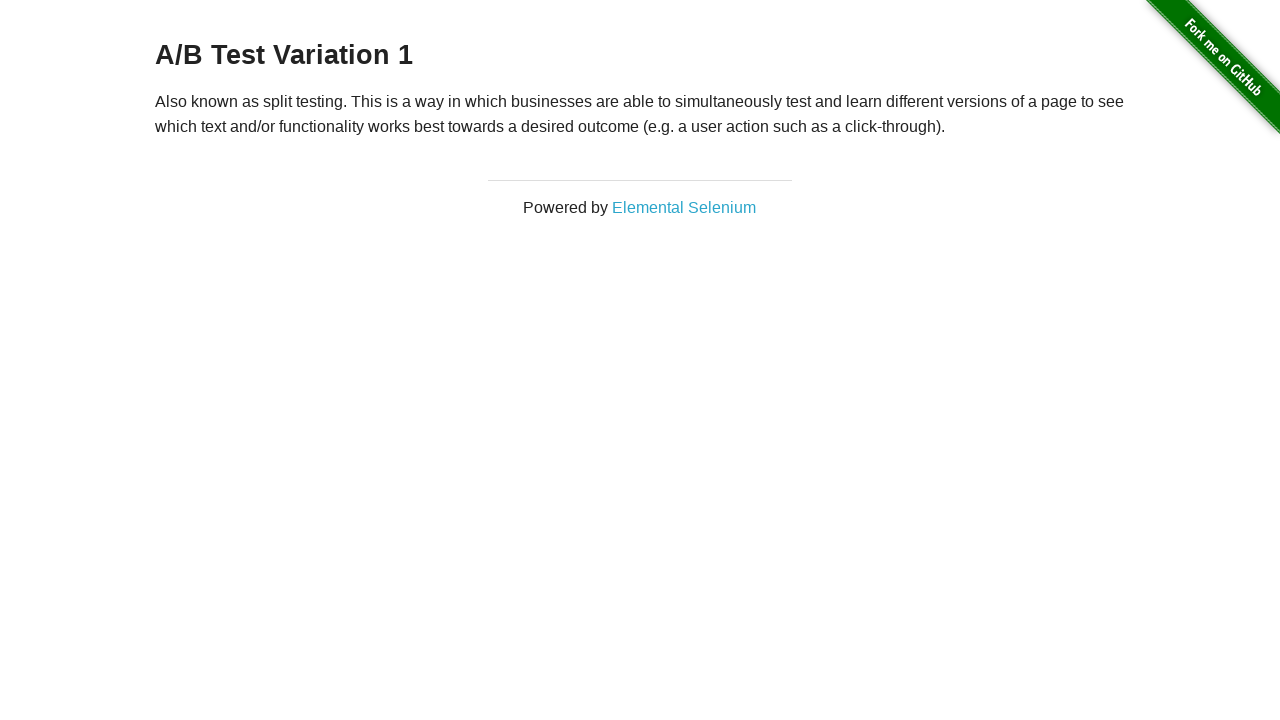